Navigates to the demo table section and verifies employee department data is displayed in the table

Starting URL: http://automationbykrishna.com

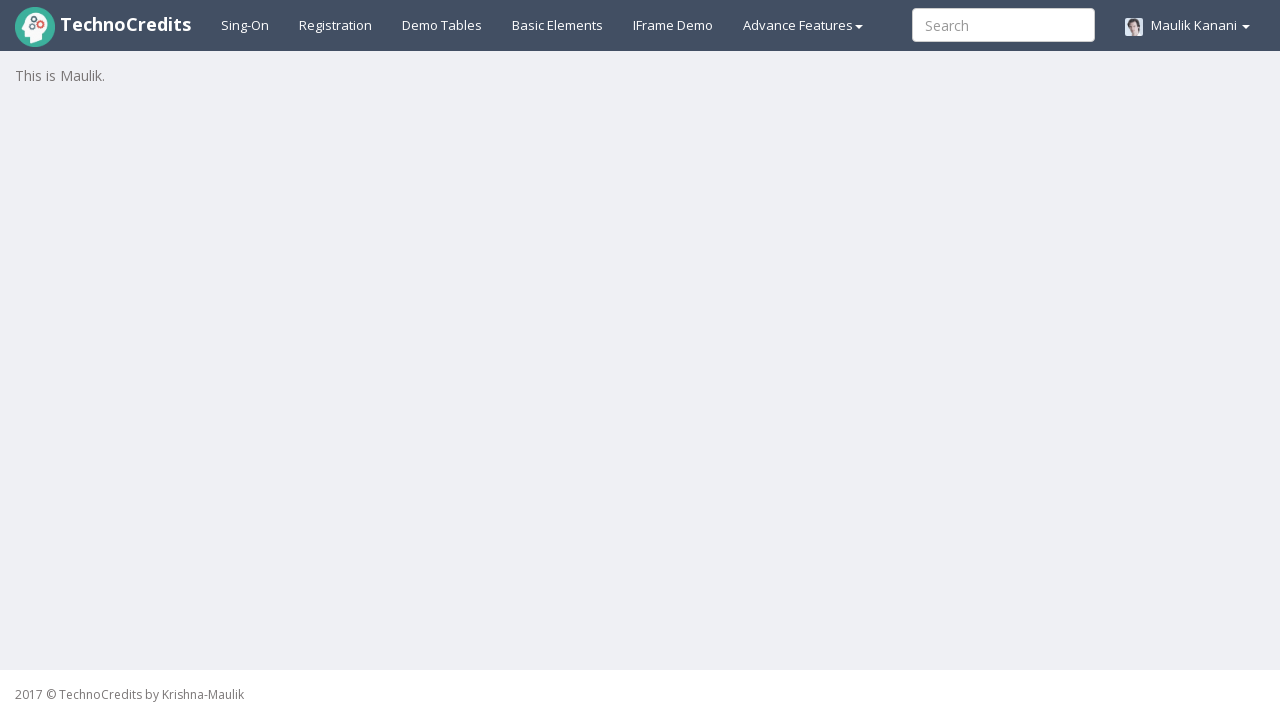

Clicked on Demo Table tab to navigate to the table section at (442, 25) on xpath=//a[@id='demotable']
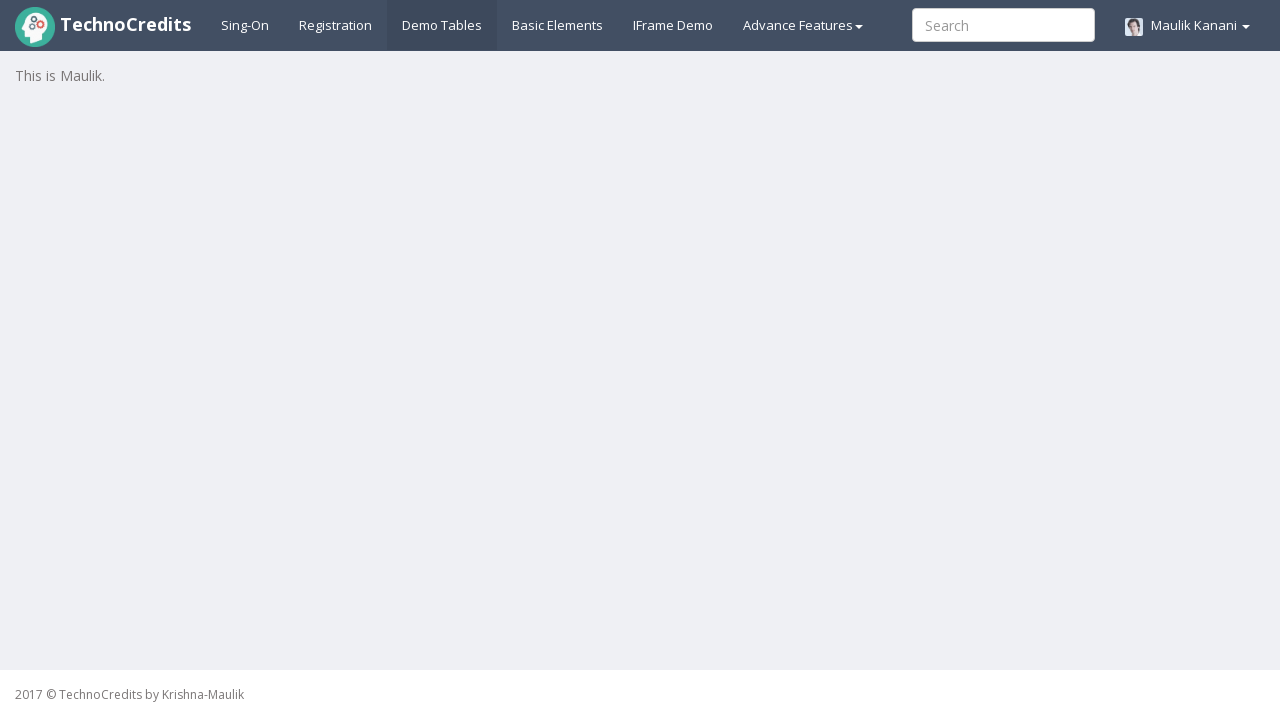

Employee table loaded successfully
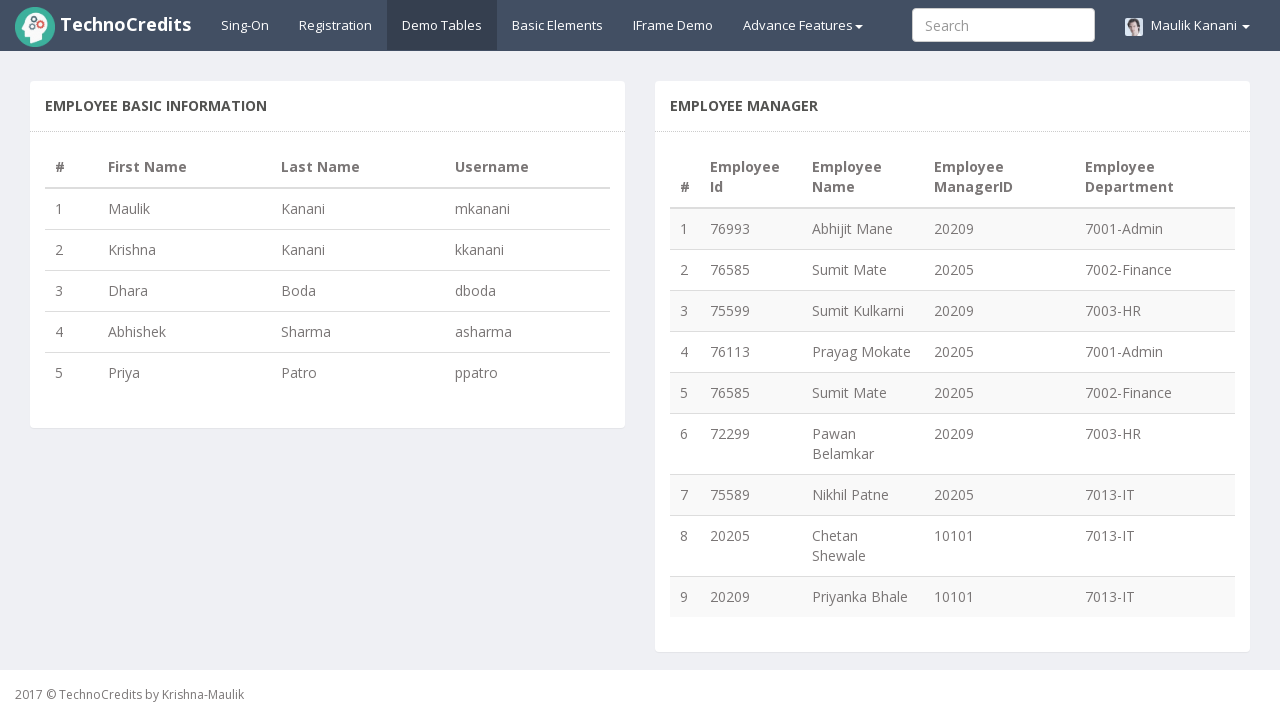

Located all department cells in the employee table
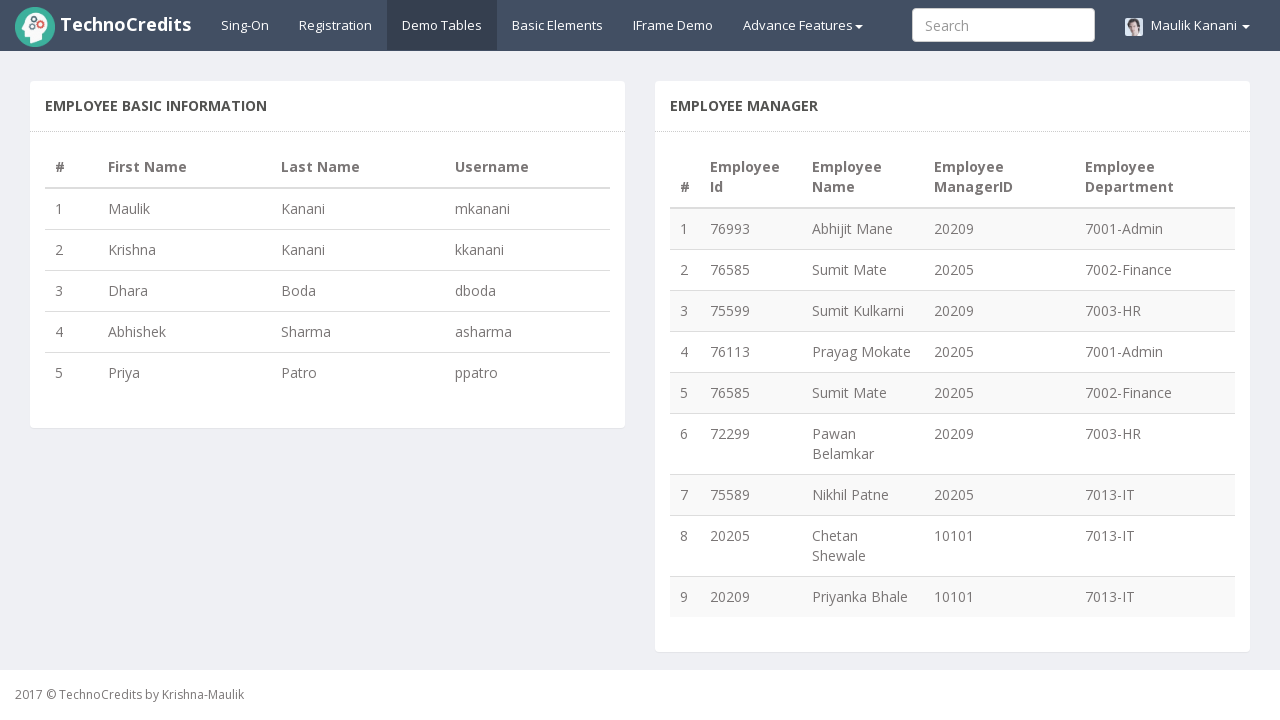

Verified that department column has employee data
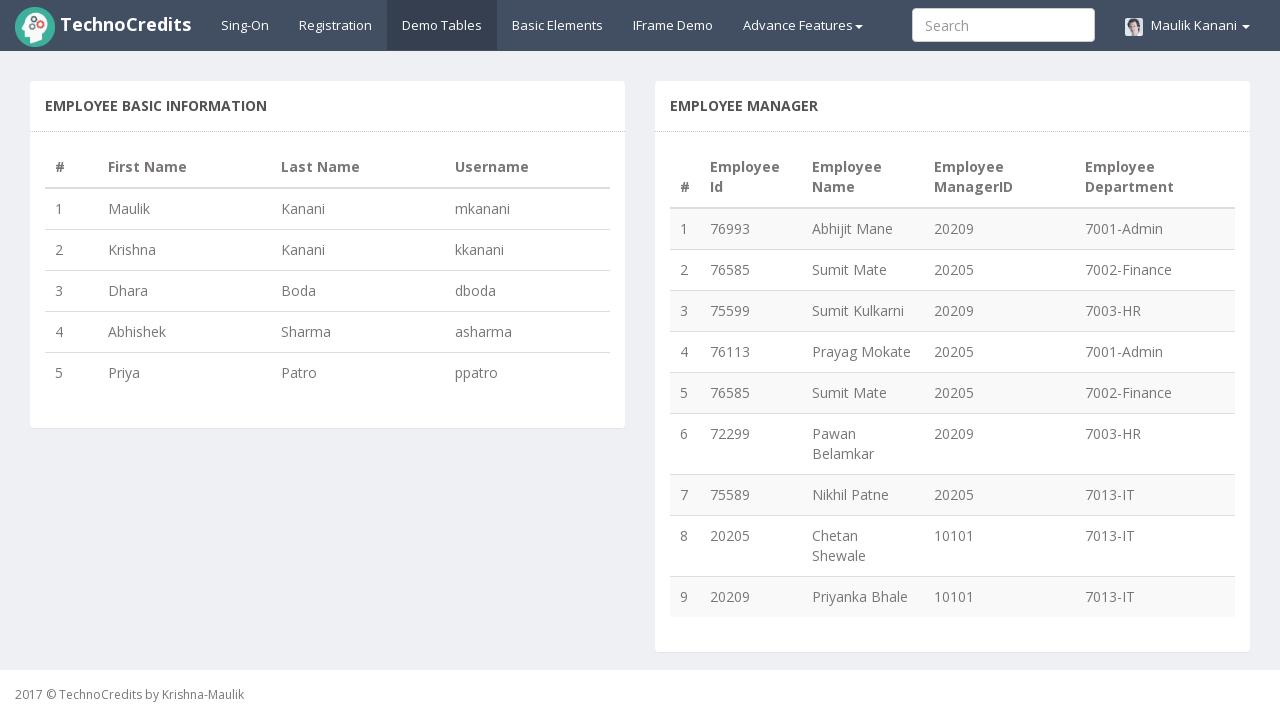

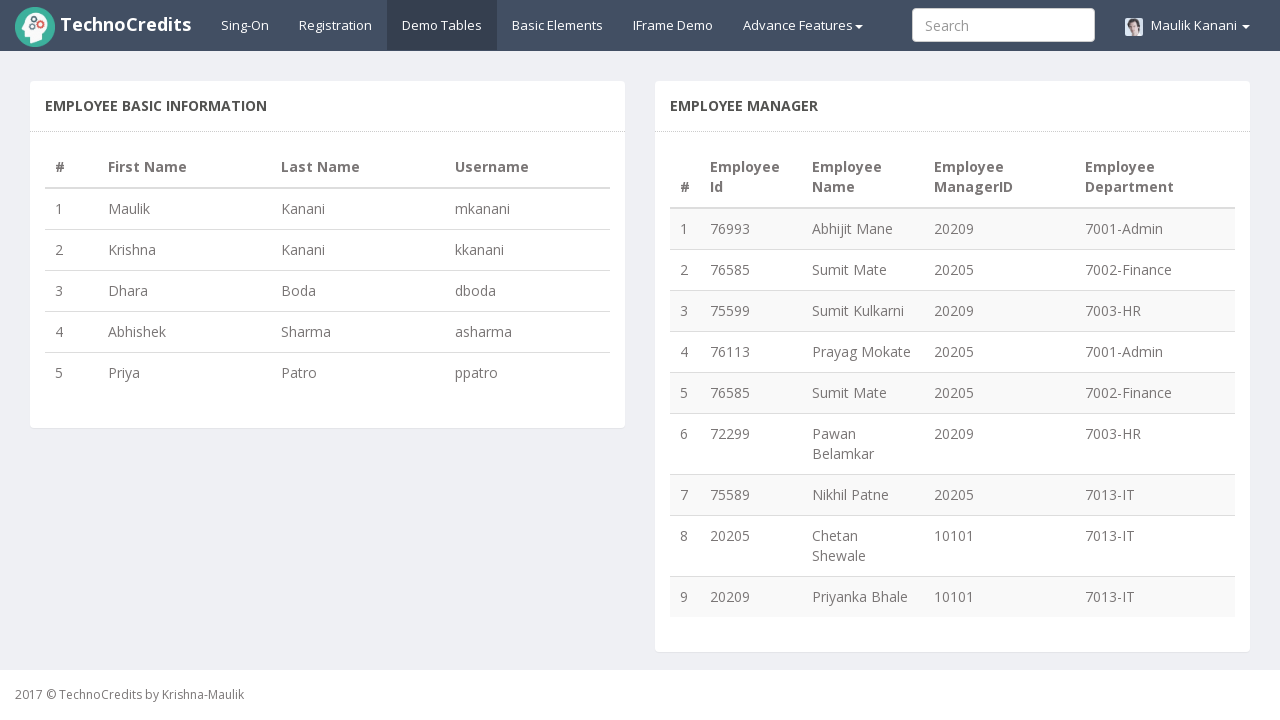